Solves a mathematical problem by reading a value from the page, calculating the result using a logarithmic formula, and entering the answer in an input field

Starting URL: https://suninjuly.github.io/math.html

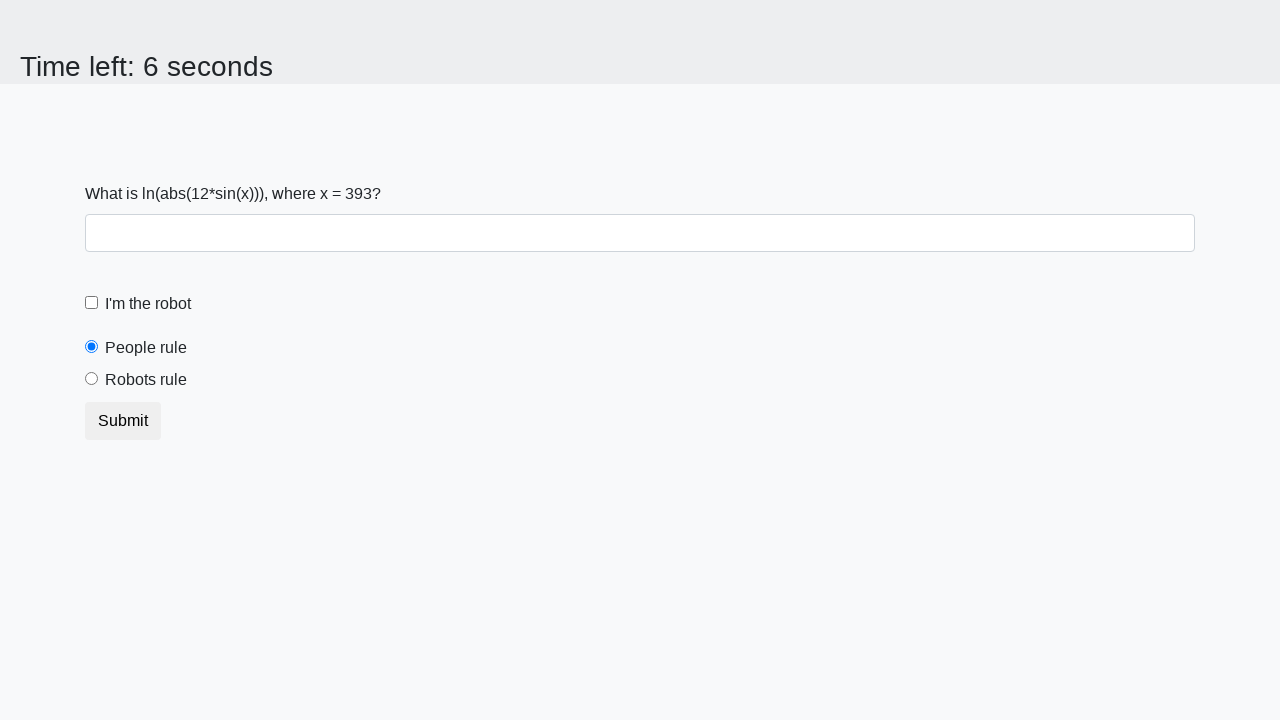

Located the input value element
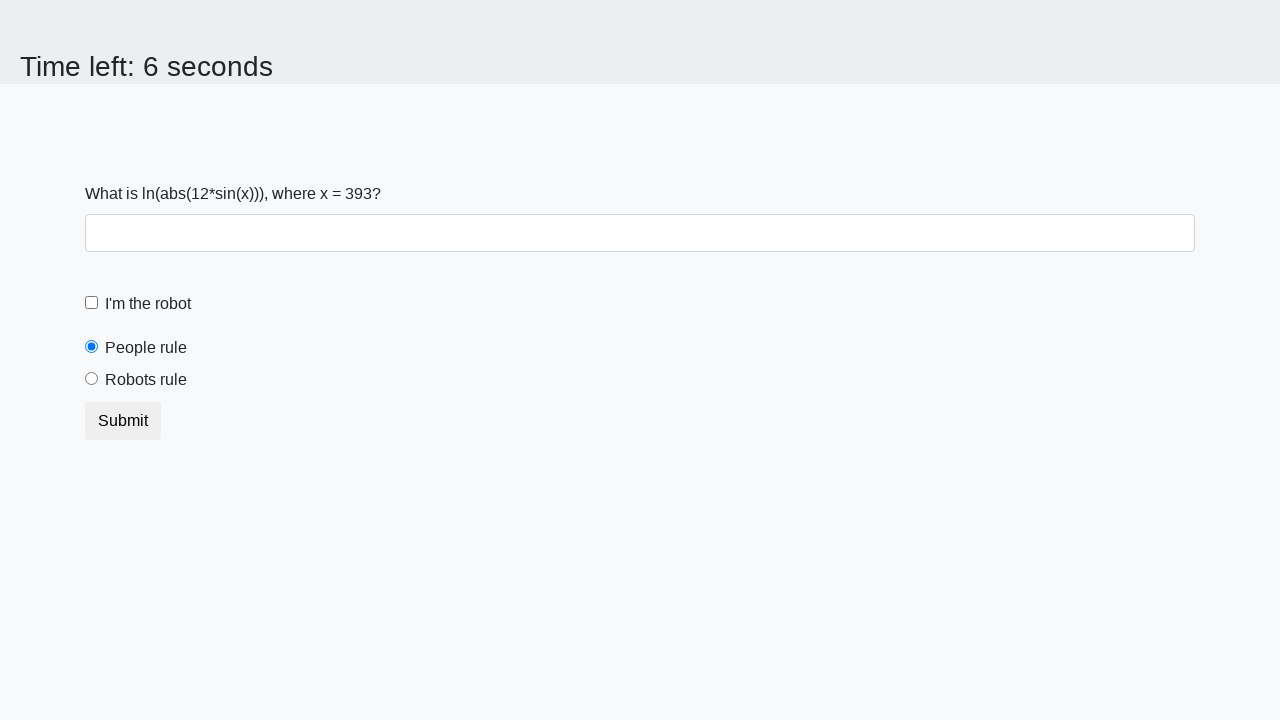

Retrieved the value from the input element
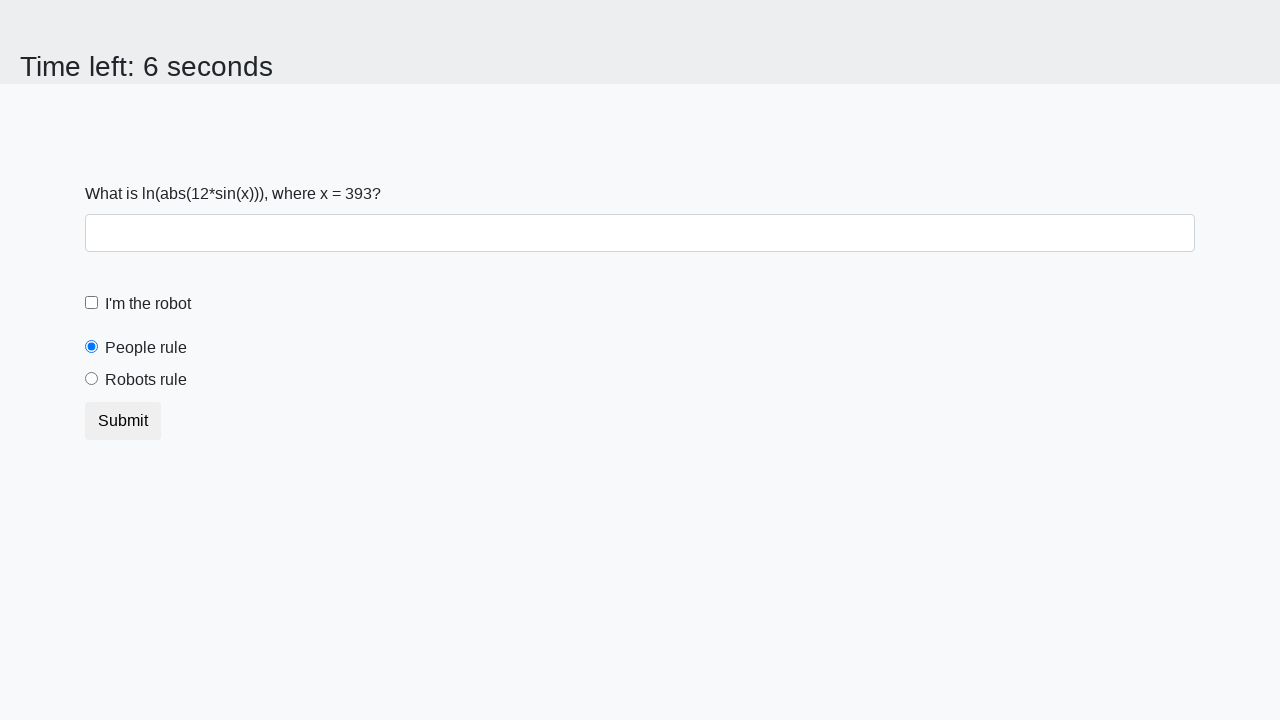

Calculated the logarithmic formula result: log(abs(12*sin(x)))
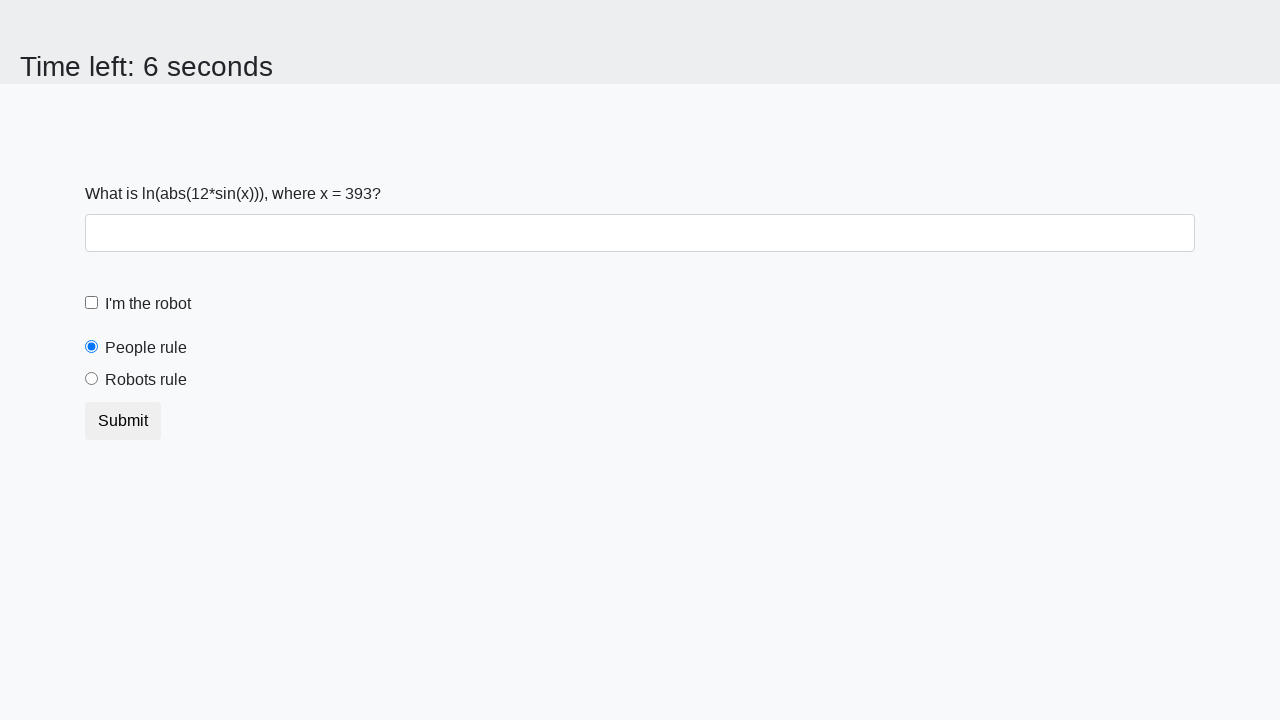

Entered the calculated answer in the answer field on #answer
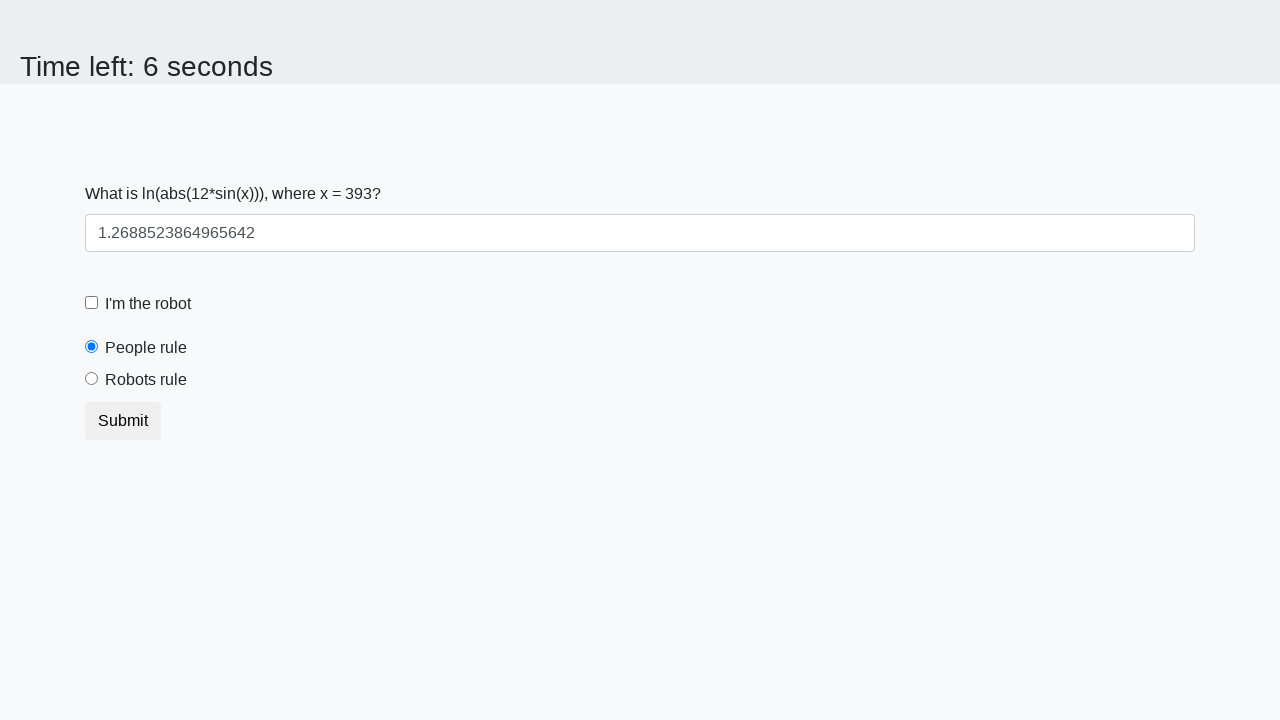

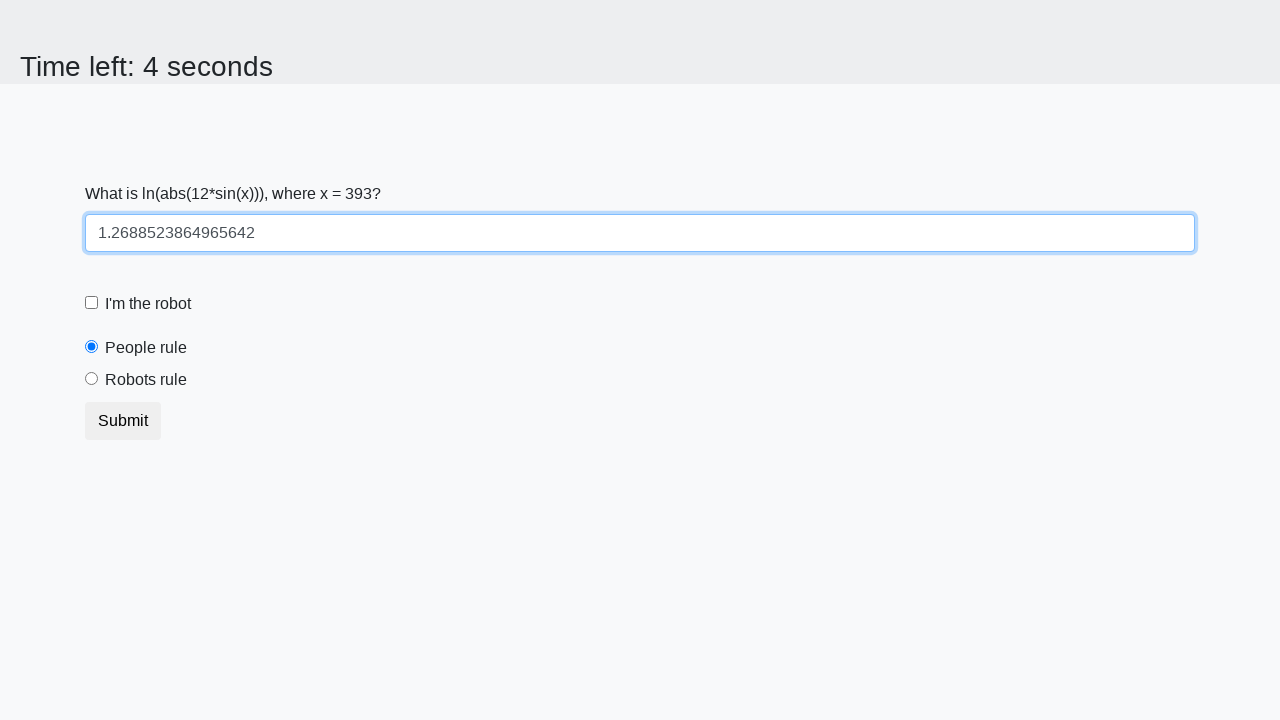